Tests that the todo counter displays the current number of todo items correctly

Starting URL: https://demo.playwright.dev/todomvc

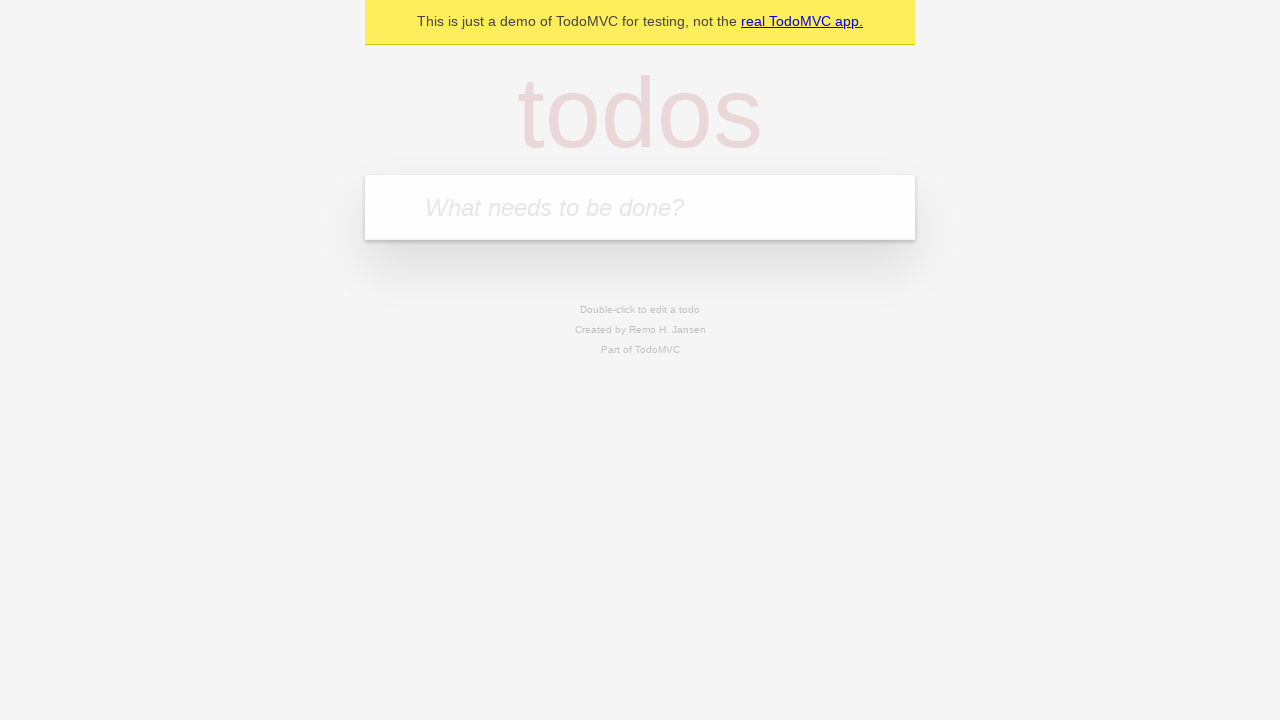

Filled new todo field with 'buy some cheese' on internal:attr=[placeholder="What needs to be done?"i]
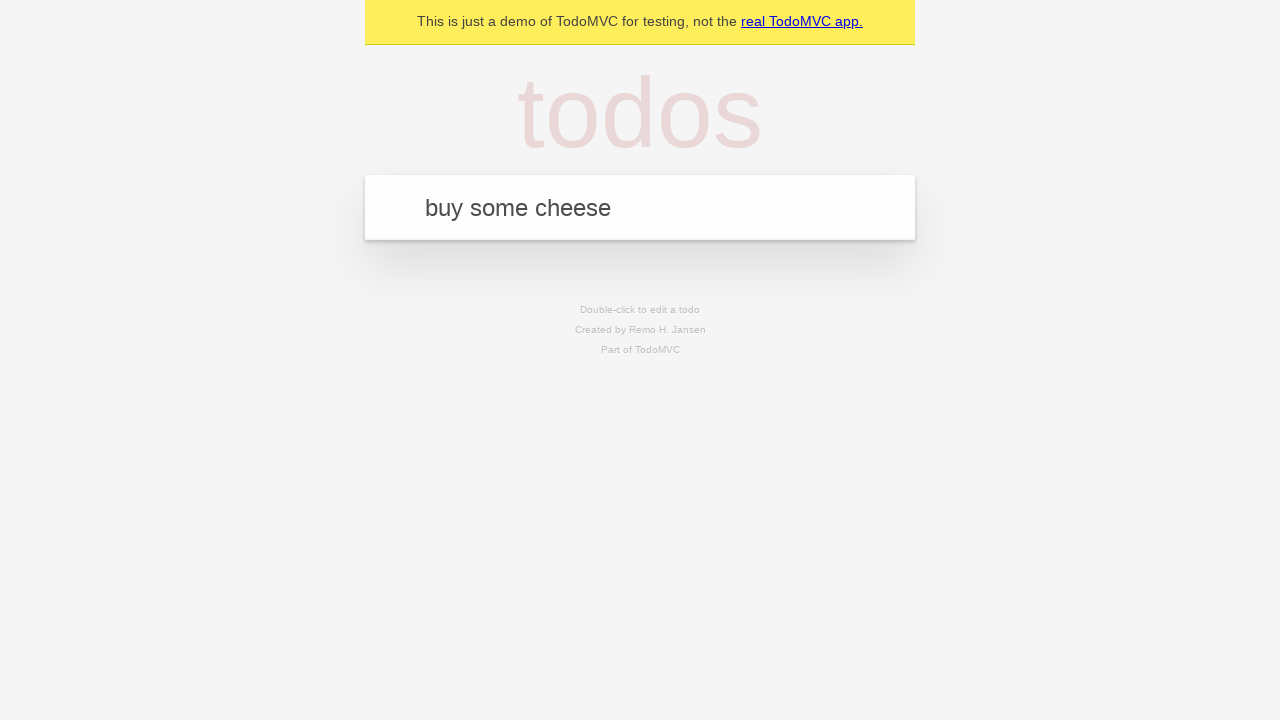

Pressed Enter to add first todo item on internal:attr=[placeholder="What needs to be done?"i]
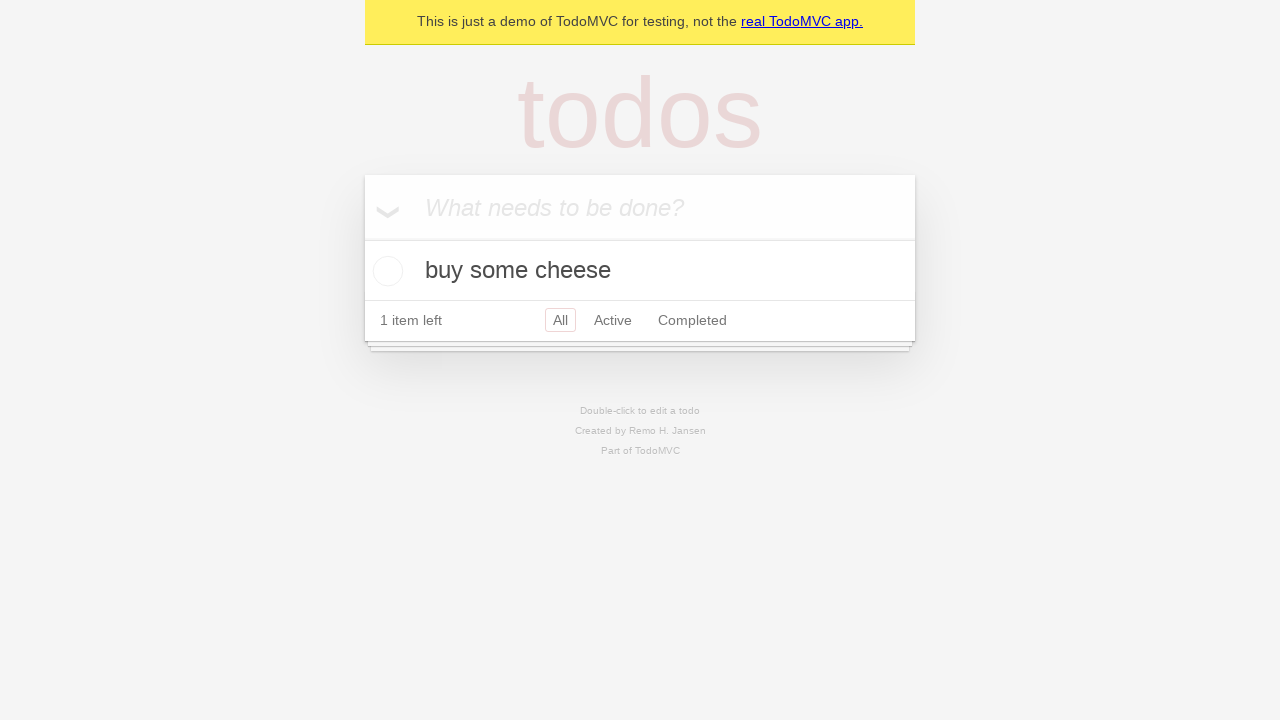

Waited for todo counter to appear
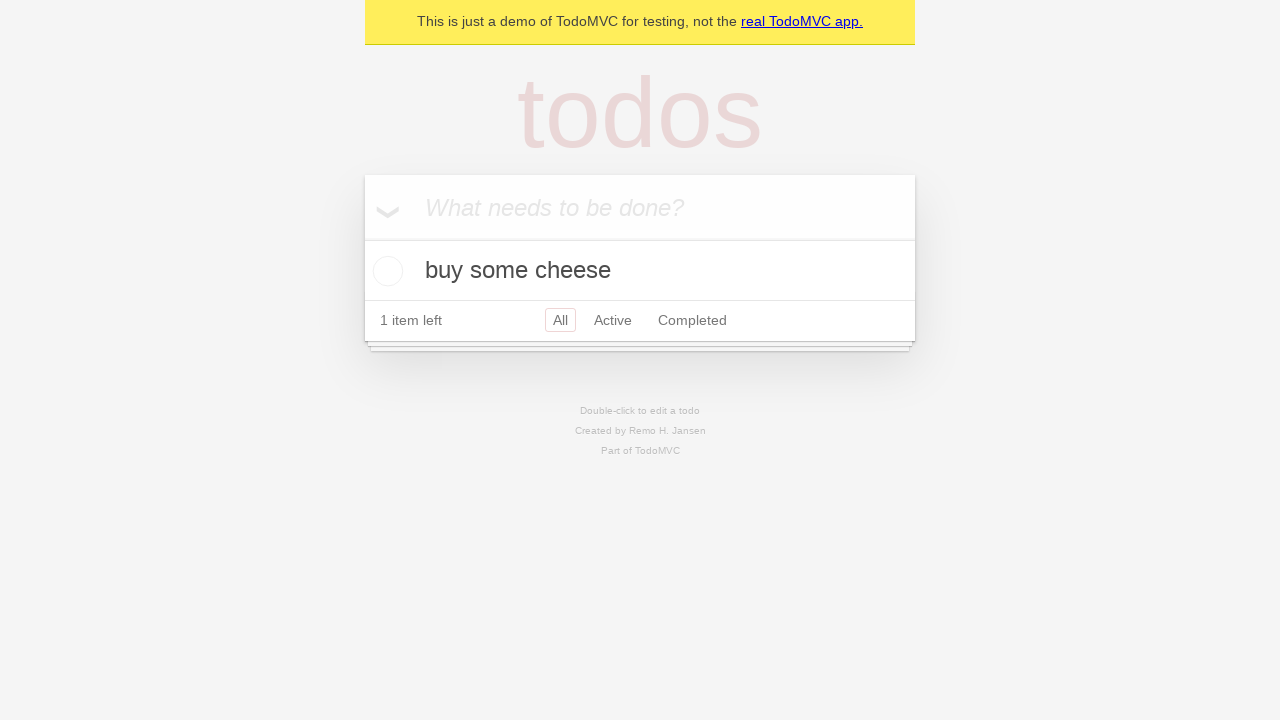

Filled new todo field with 'feed the cat' on internal:attr=[placeholder="What needs to be done?"i]
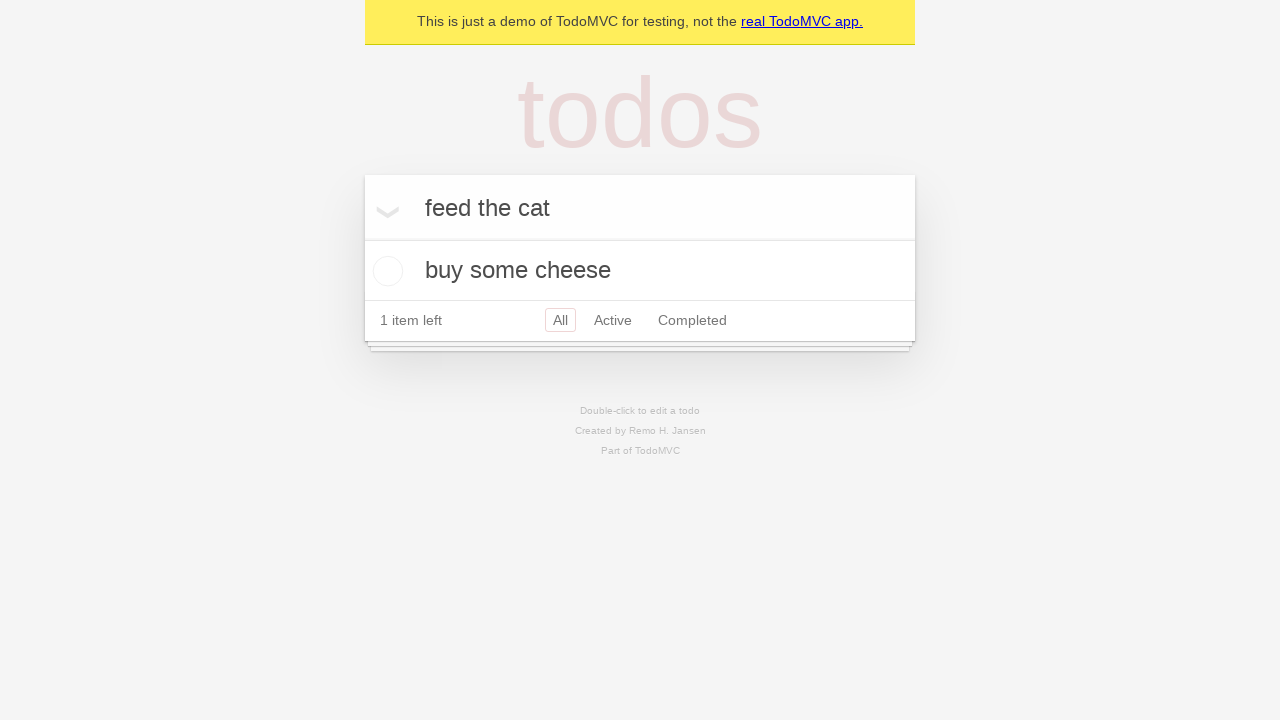

Pressed Enter to add second todo item on internal:attr=[placeholder="What needs to be done?"i]
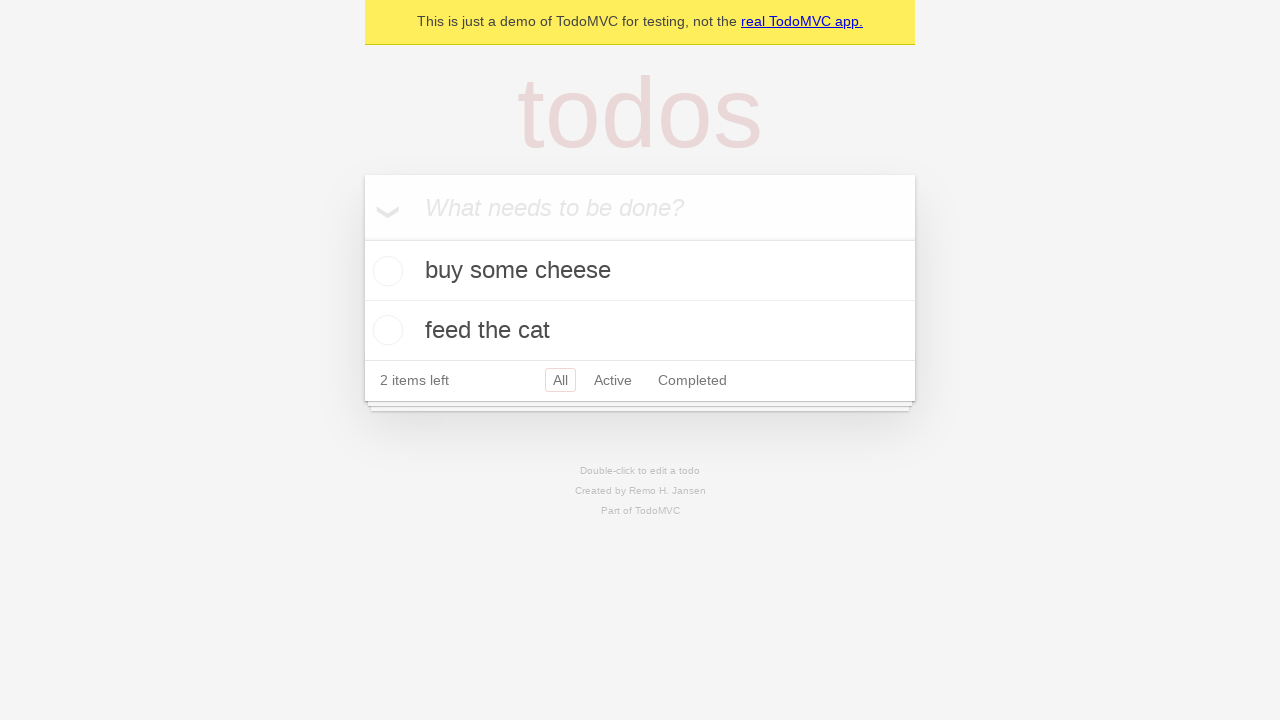

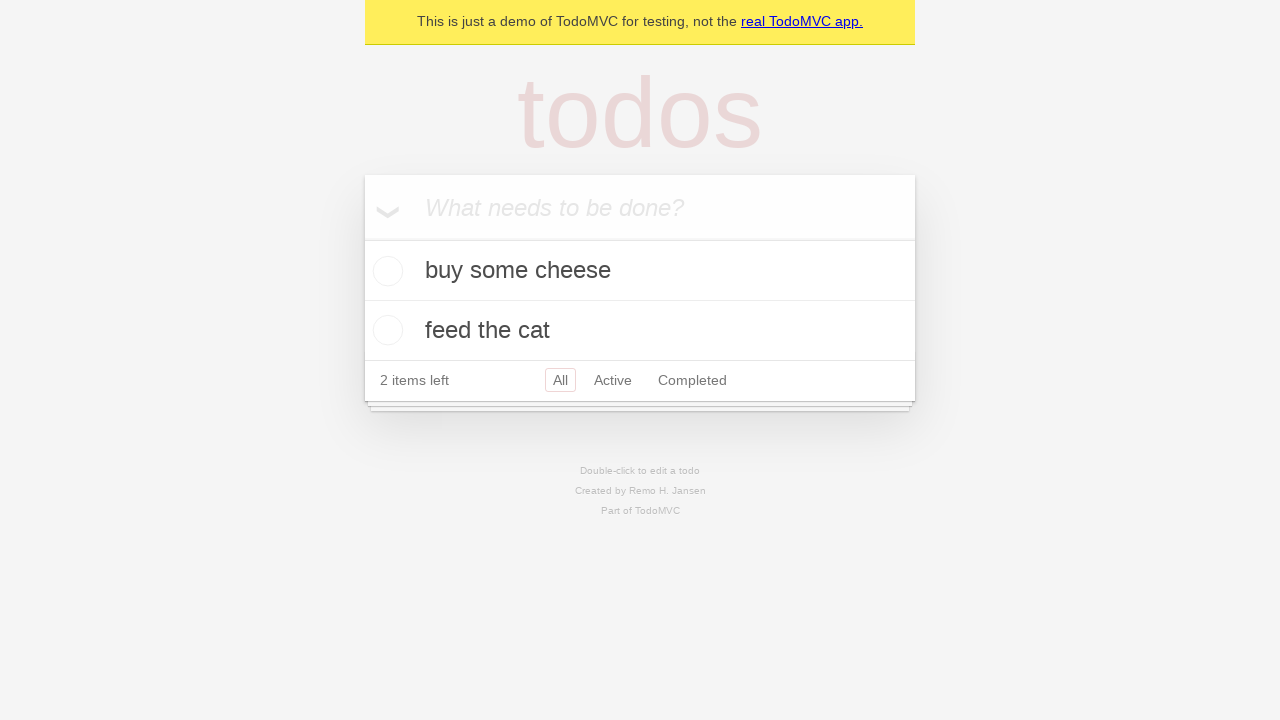